Verifies YouTube homepage title with custom error message in assertion

Starting URL: https://www.youtube.com/

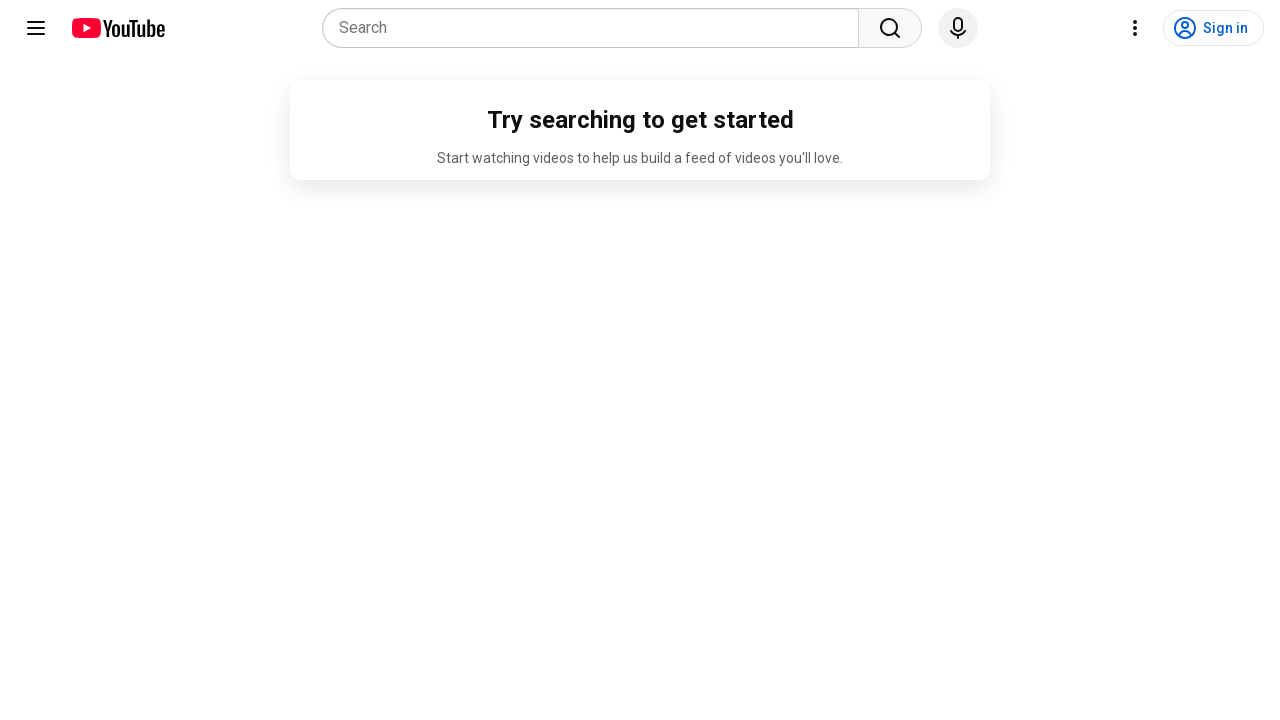

Navigated to YouTube homepage
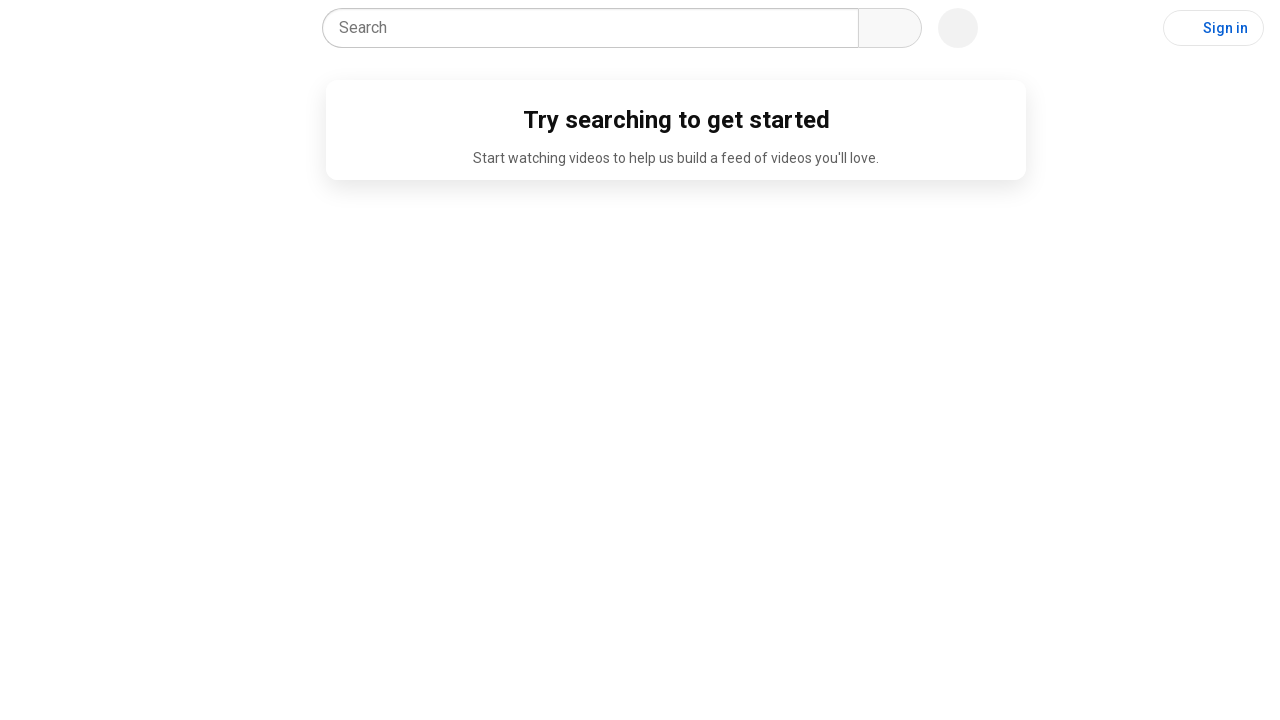

Verified YouTube homepage title equals 'YouTube'
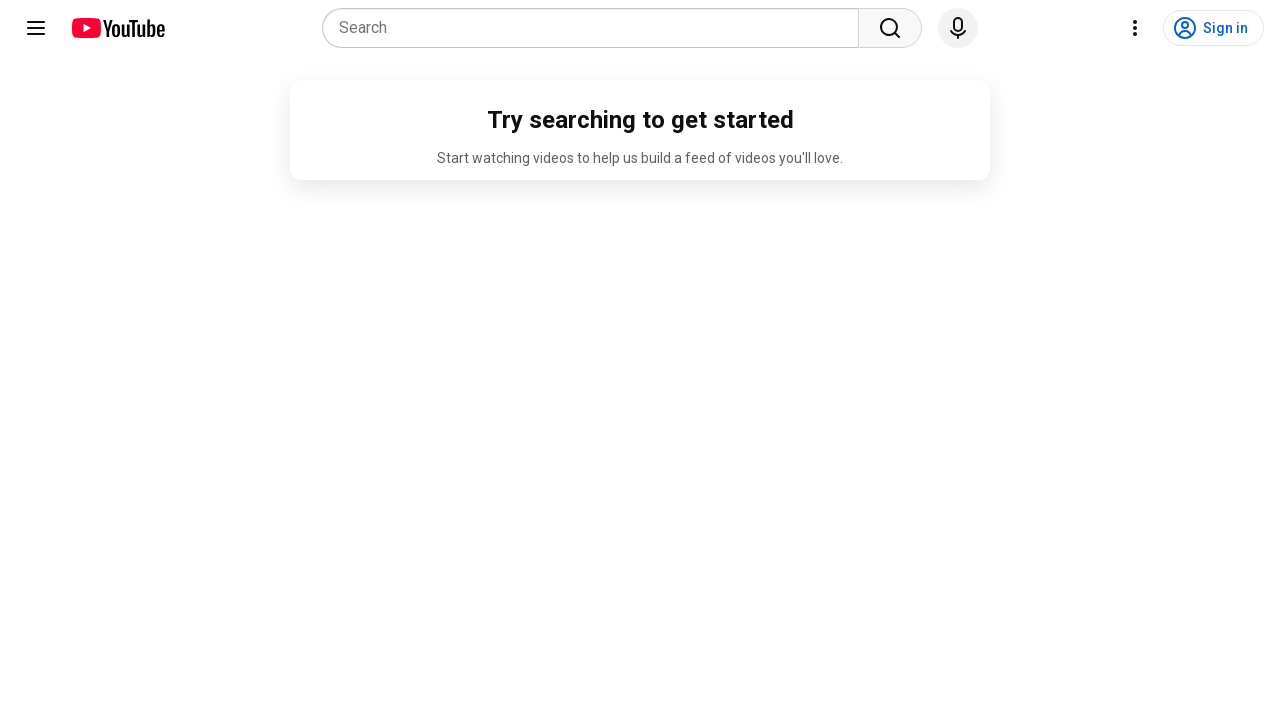

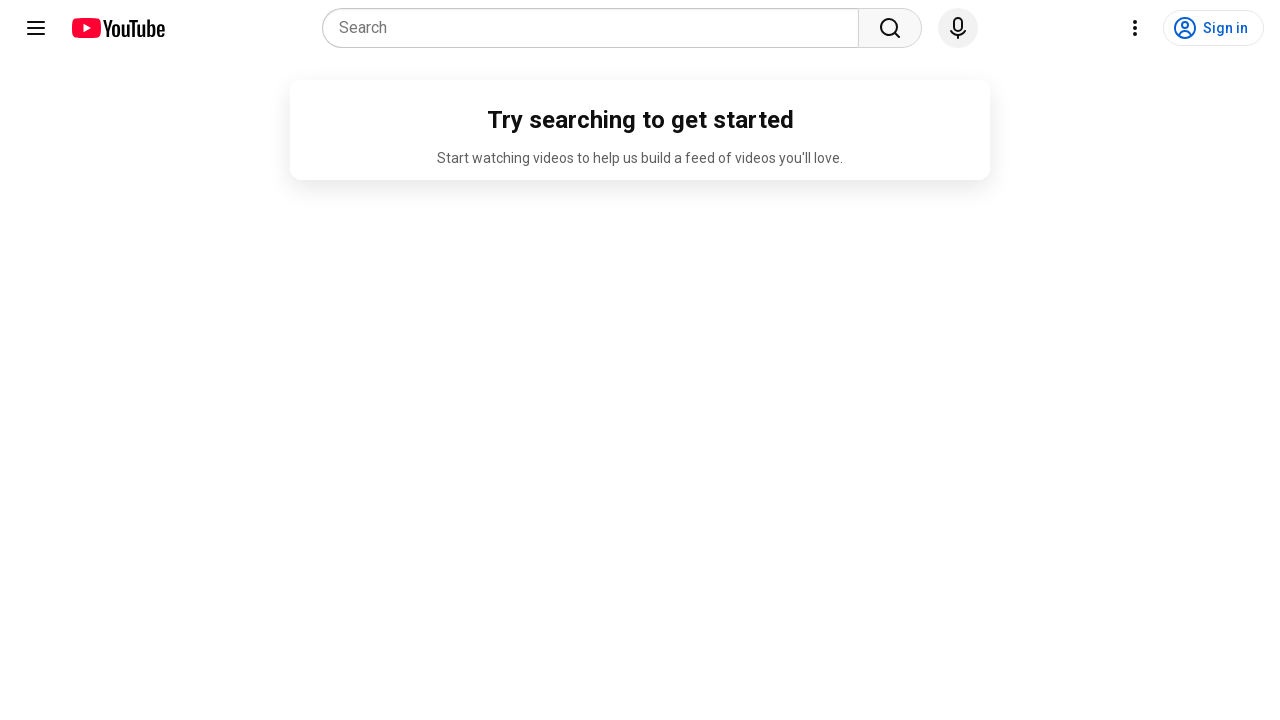